Tests JavaScript alert handling by triggering and interacting with three different types of alerts: simple alert, confirmation dialog, and prompt dialog

Starting URL: https://the-internet.herokuapp.com/javascript_alerts

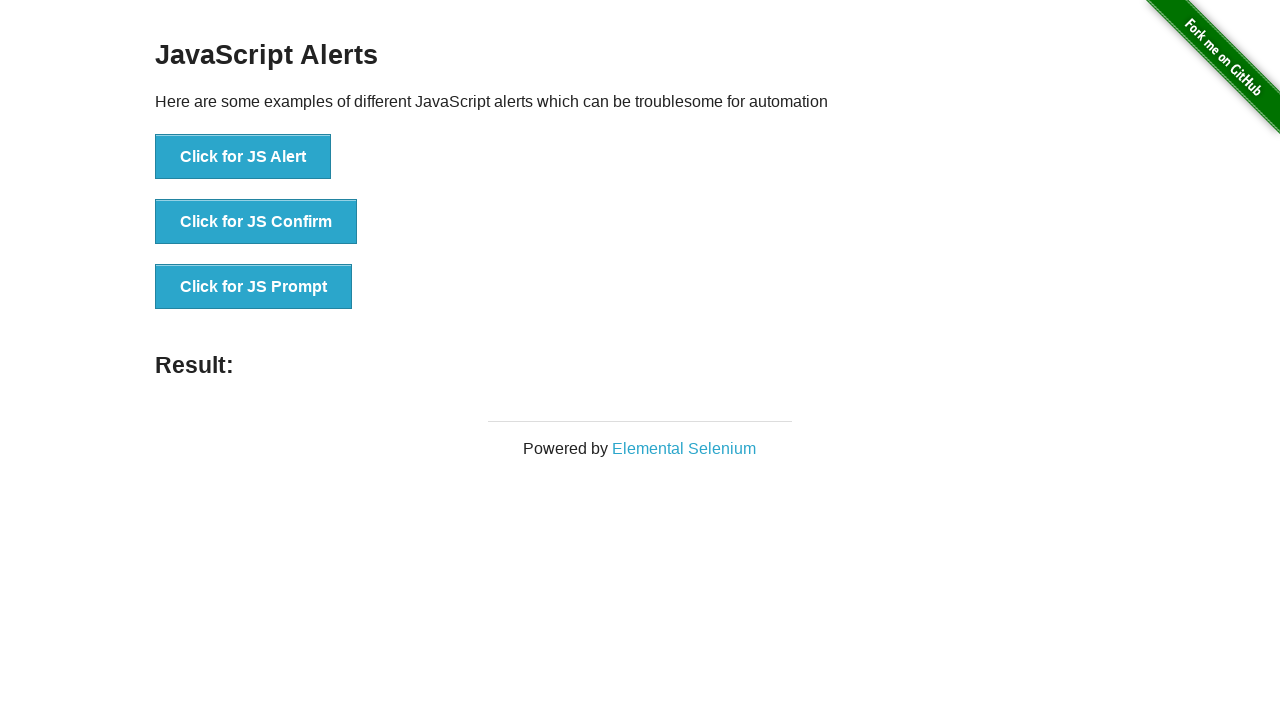

Clicked 'Click for JS Alert' button to trigger simple alert at (243, 157) on xpath=//button[text()='Click for JS Alert']
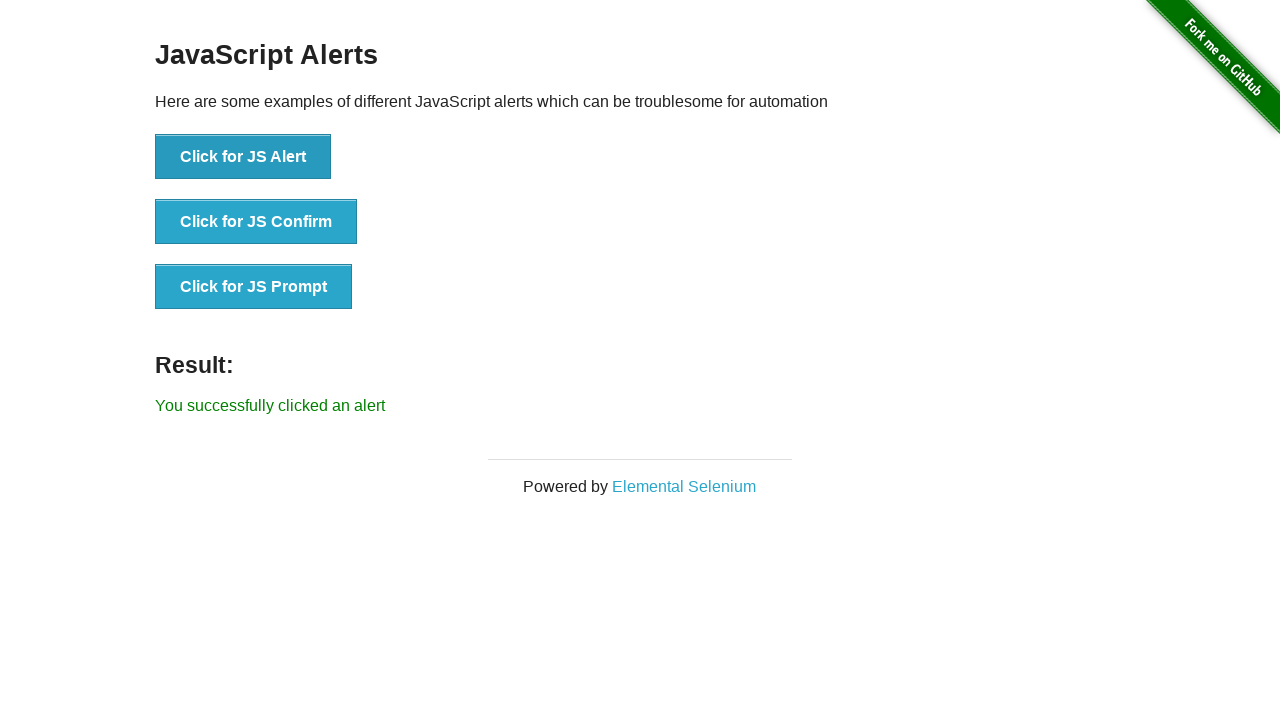

Set up dialog handler to accept all alerts
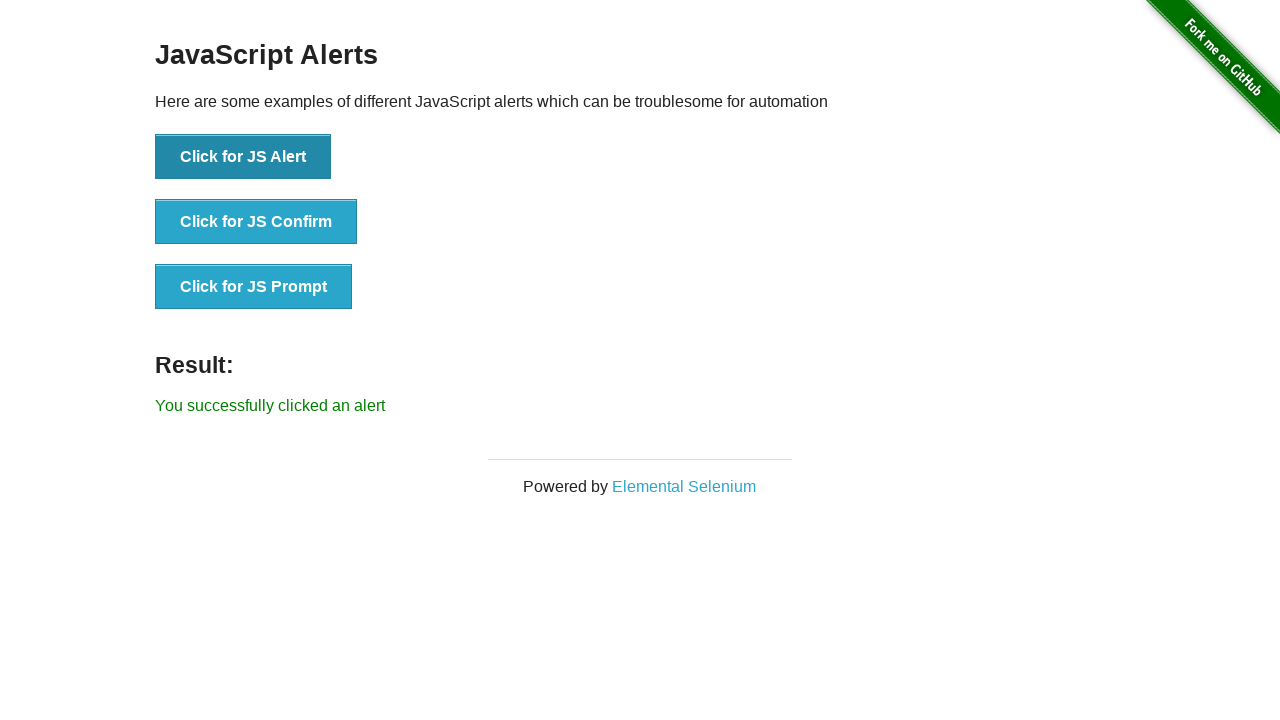

Clicked 'Click for JS Confirm' button to trigger confirmation dialog at (256, 222) on xpath=//button[text()='Click for JS Confirm']
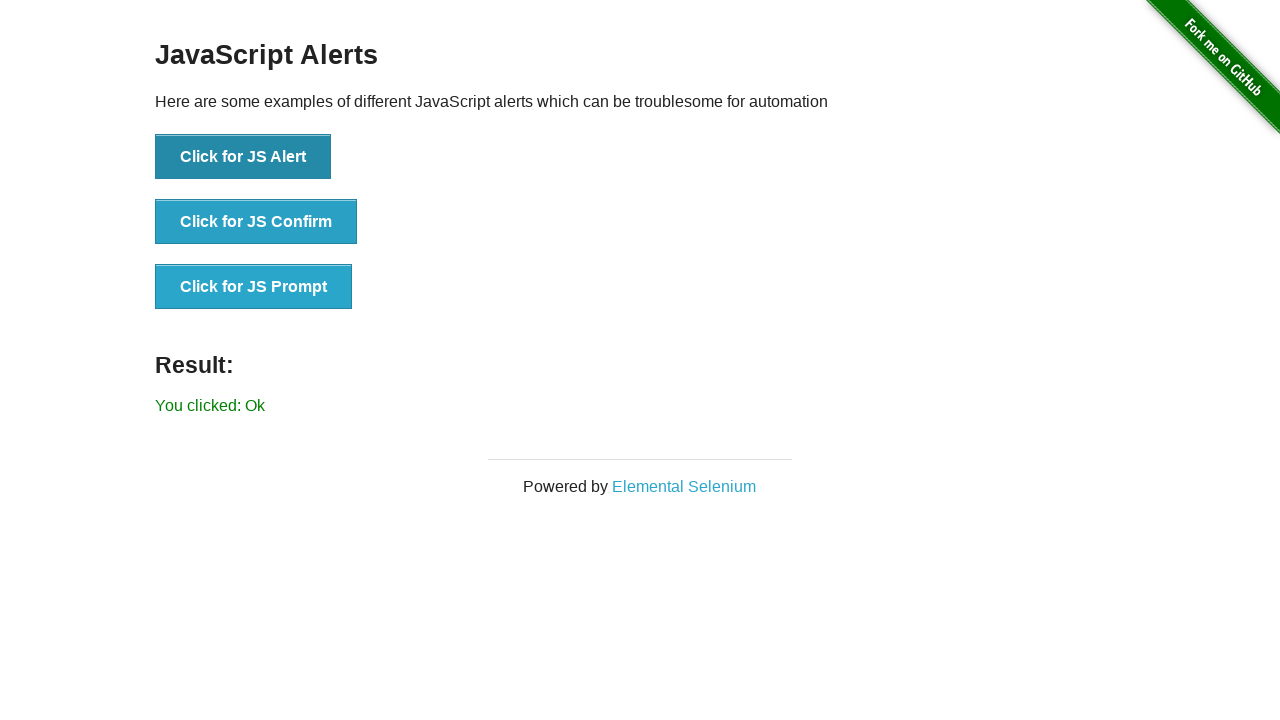

Set up dialog handler to accept prompt with 'Welcome' text
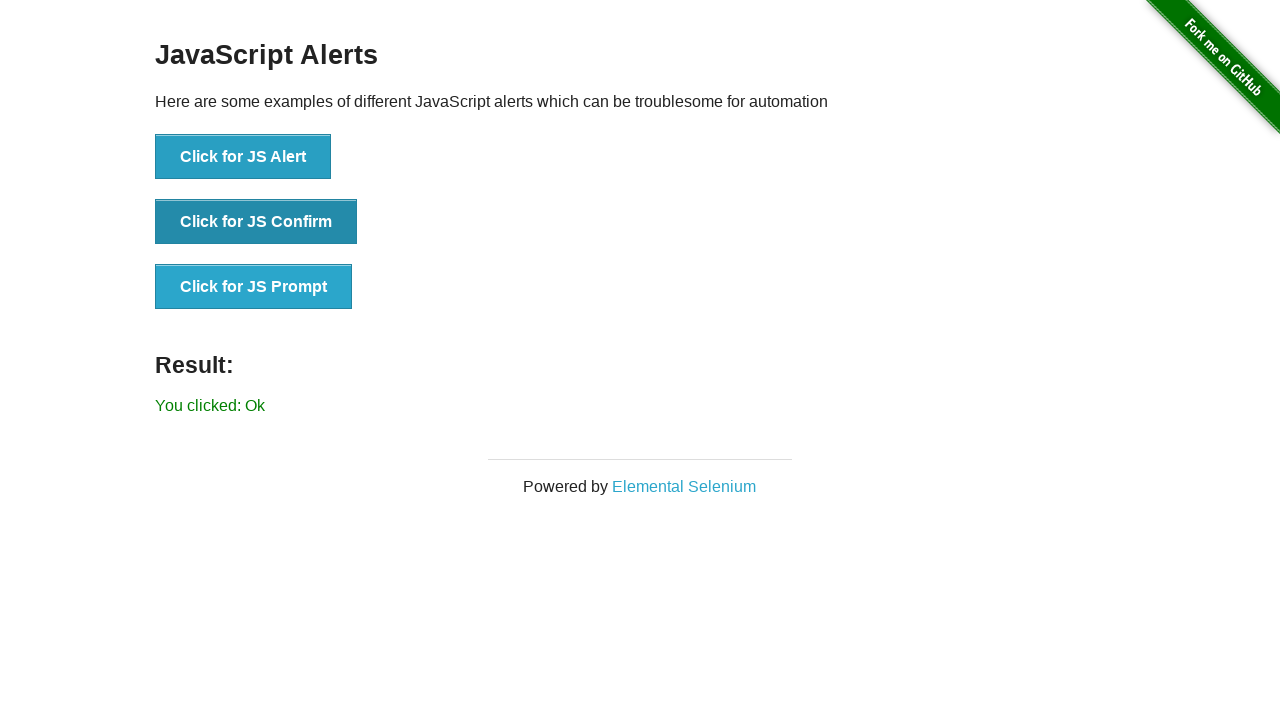

Clicked 'Click for JS Prompt' button to trigger prompt dialog at (254, 287) on xpath=//button[text()='Click for JS Prompt']
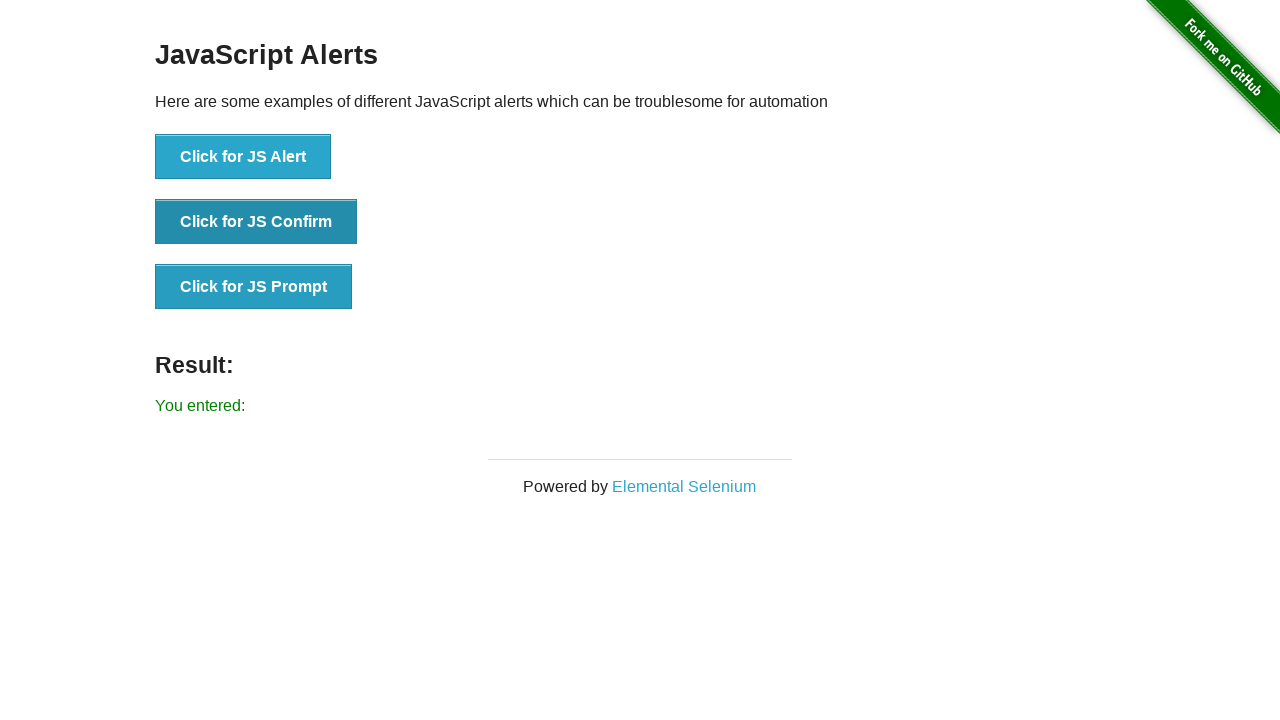

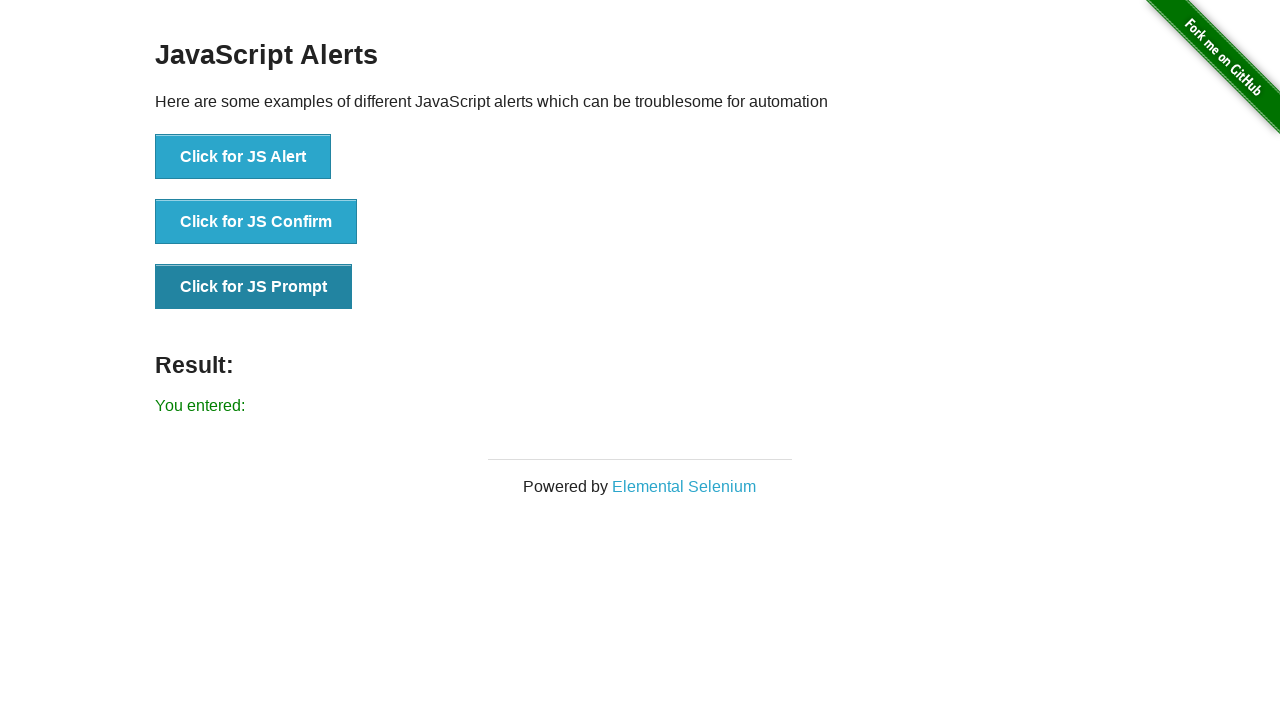